Tests alert handling functionality by clicking a button to trigger an alert and accepting it

Starting URL: https://omayo.blogspot.com/

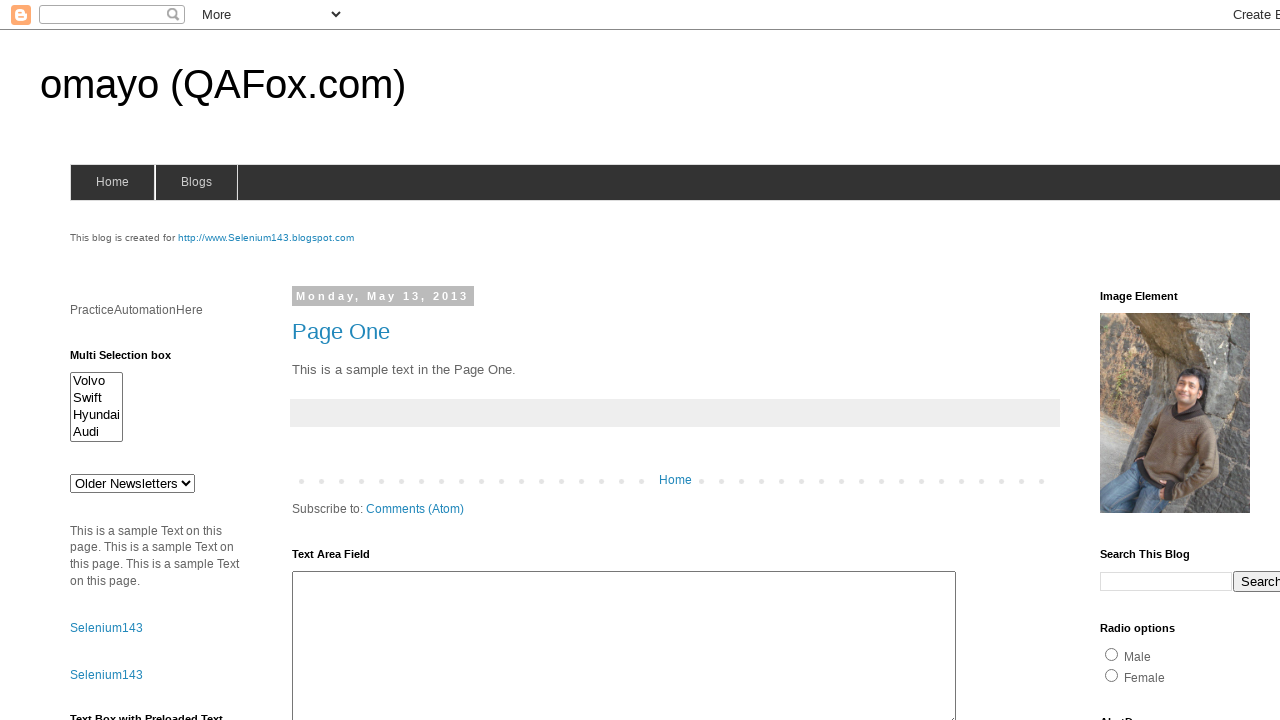

Clicked button to trigger alert at (1154, 361) on input[value='ClickToGetAlert']
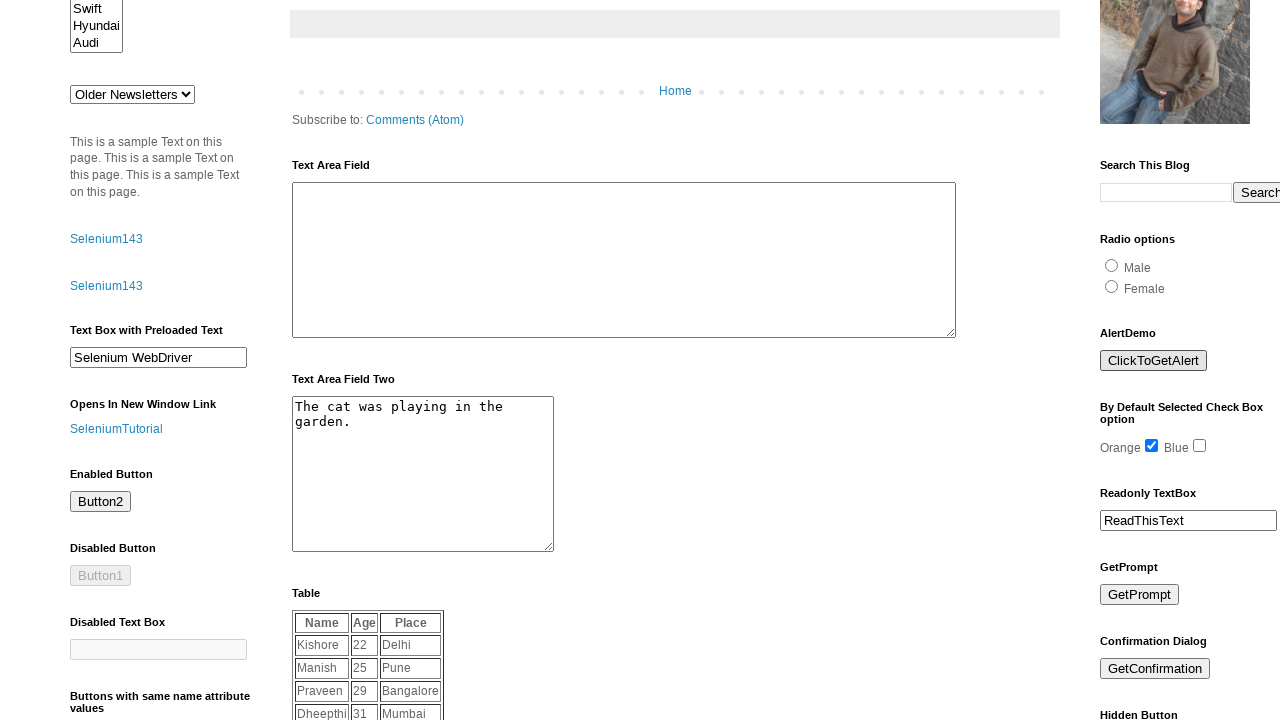

Set up dialog handler to accept alerts
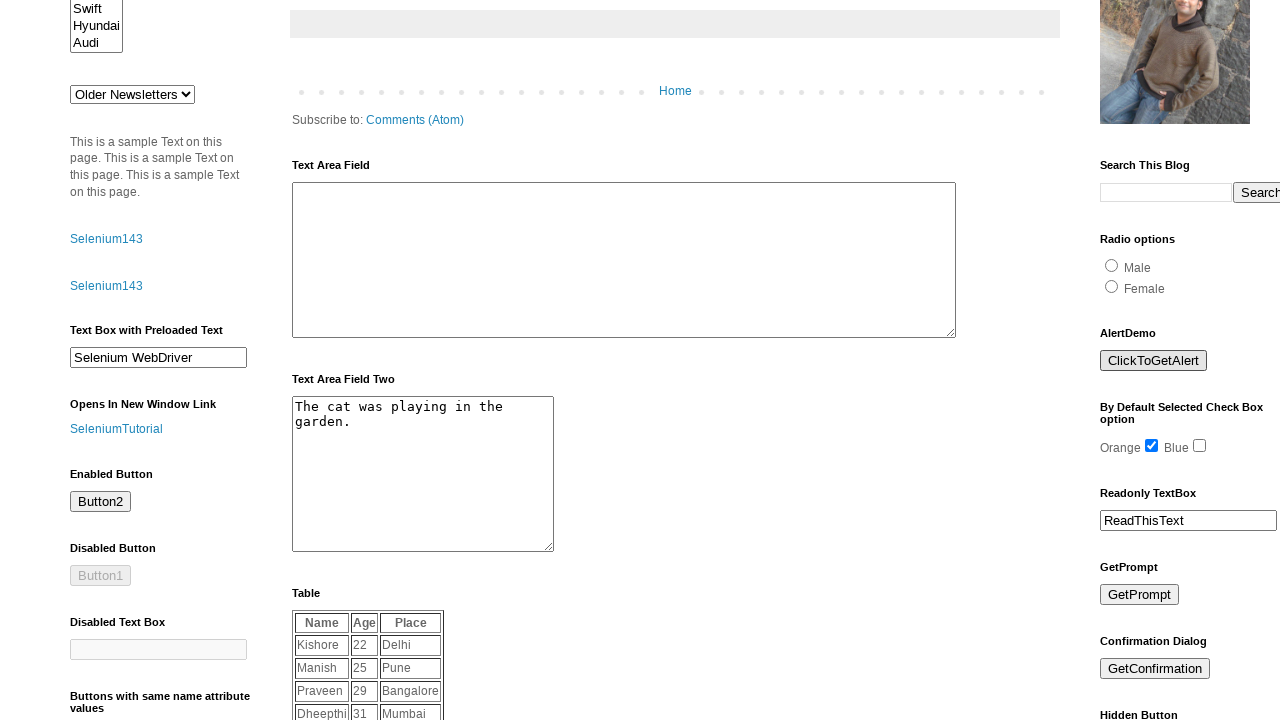

Triggered alert dialog with message 'Hello! I am an alert box!!'
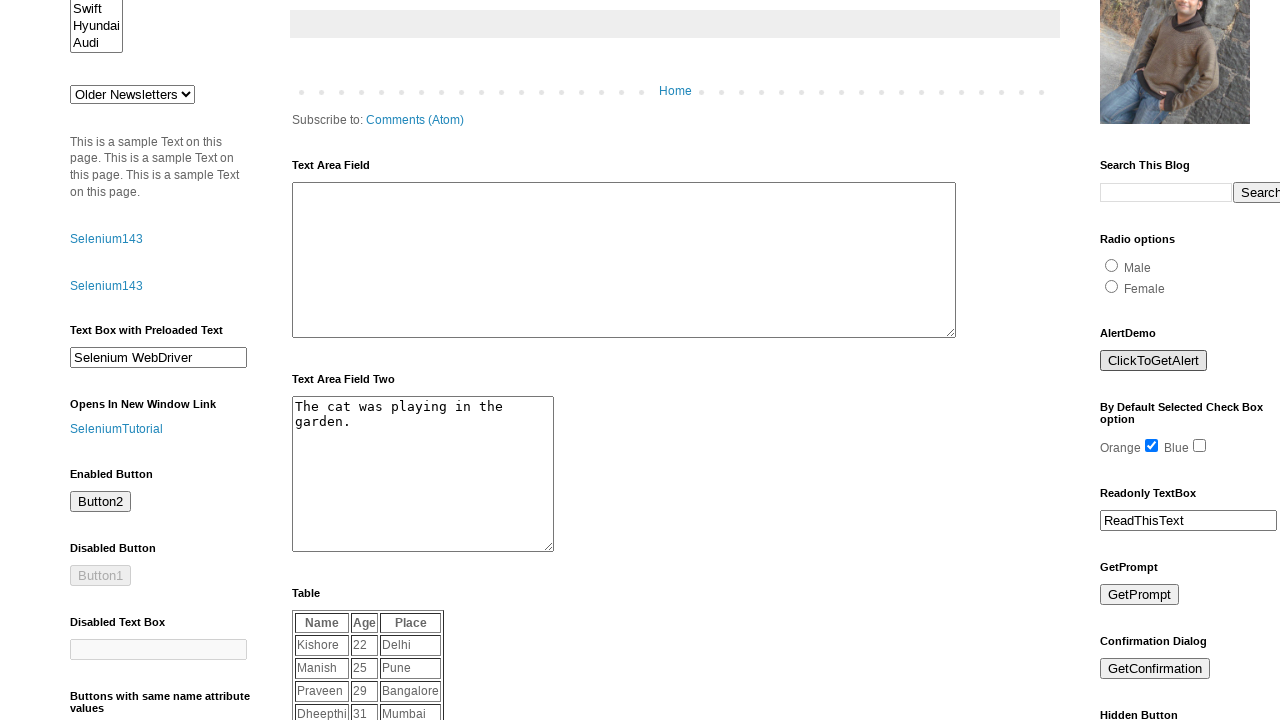

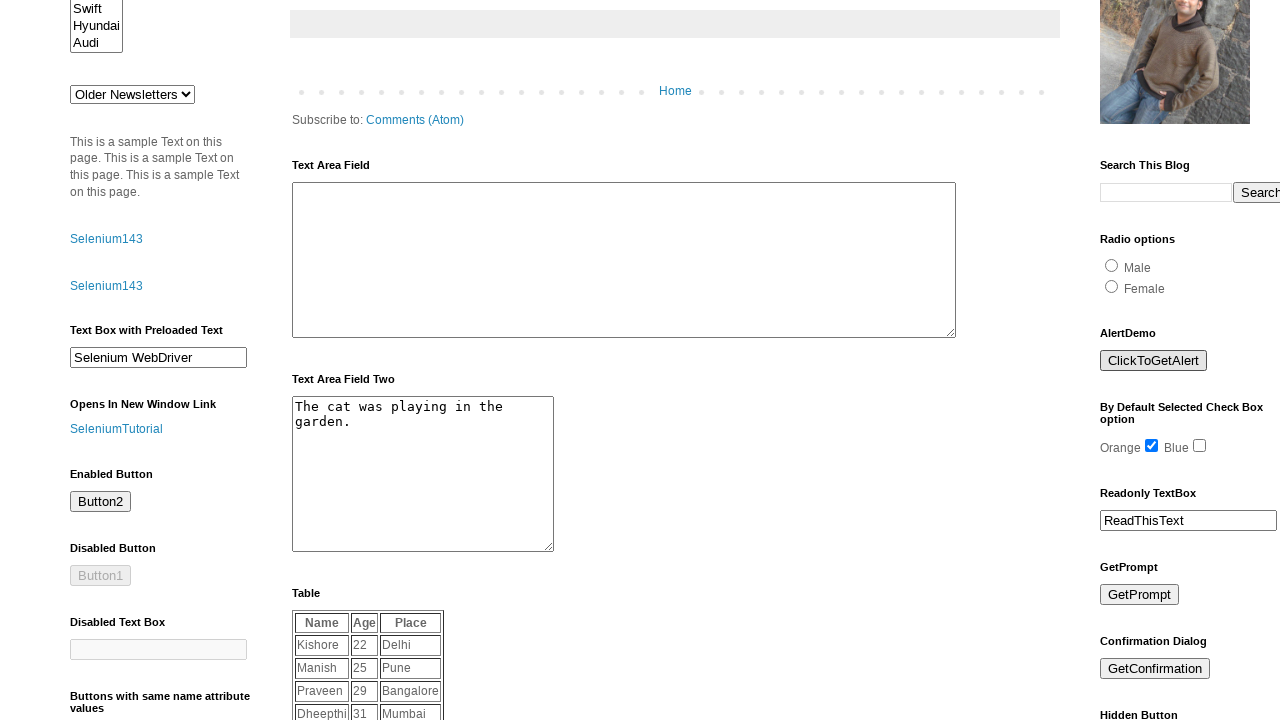